Fills all input fields on a form with text and submits it using an XPath-located submit button

Starting URL: http://suninjuly.github.io/find_xpath_form

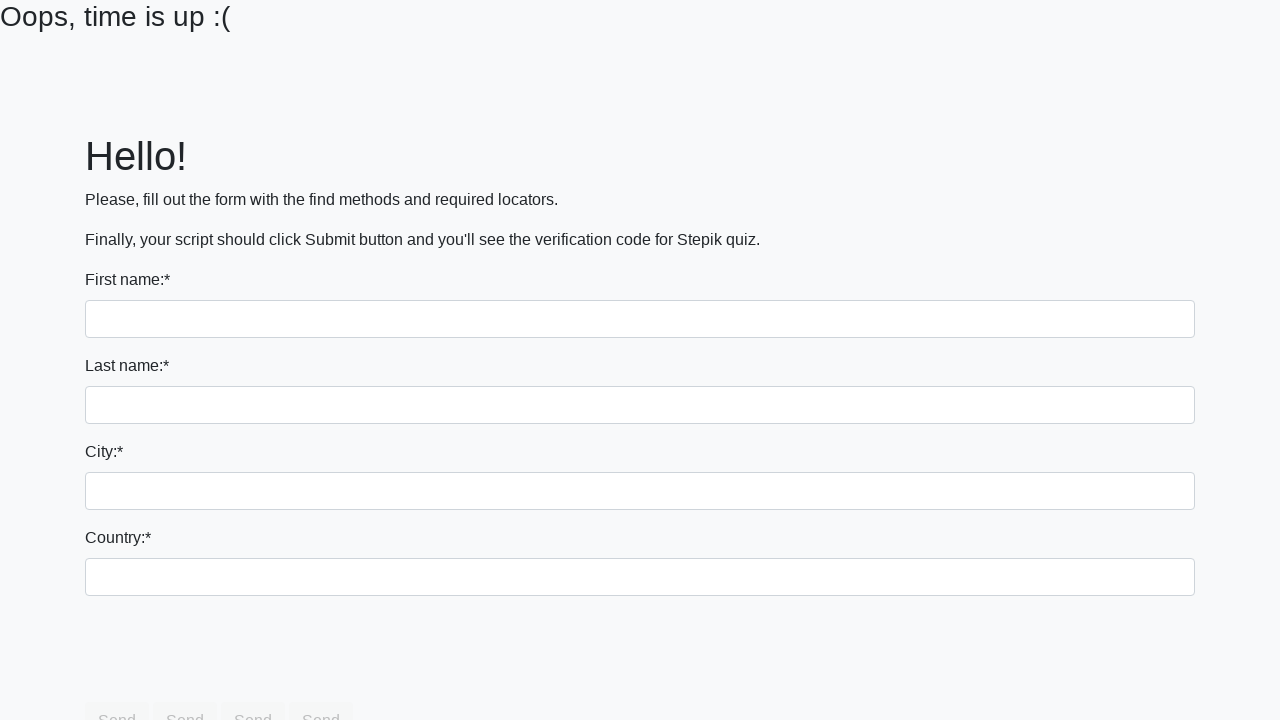

Navigated to form page
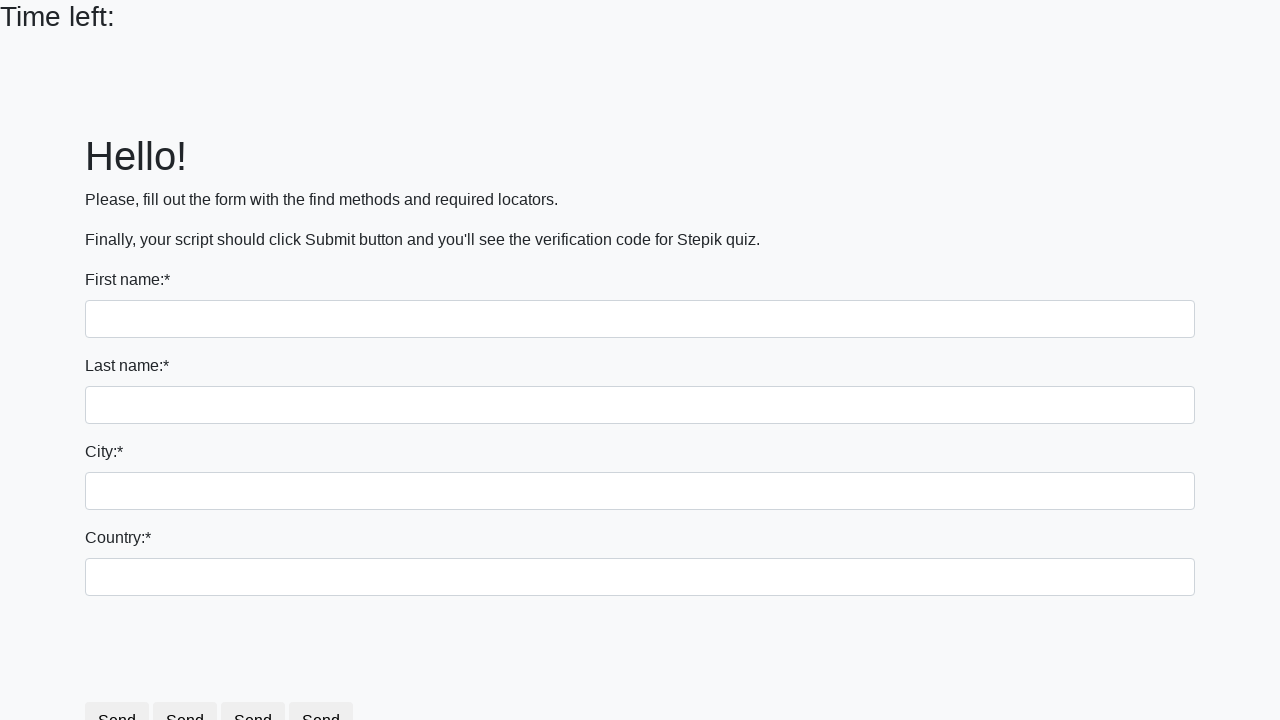

Located all input fields on the page
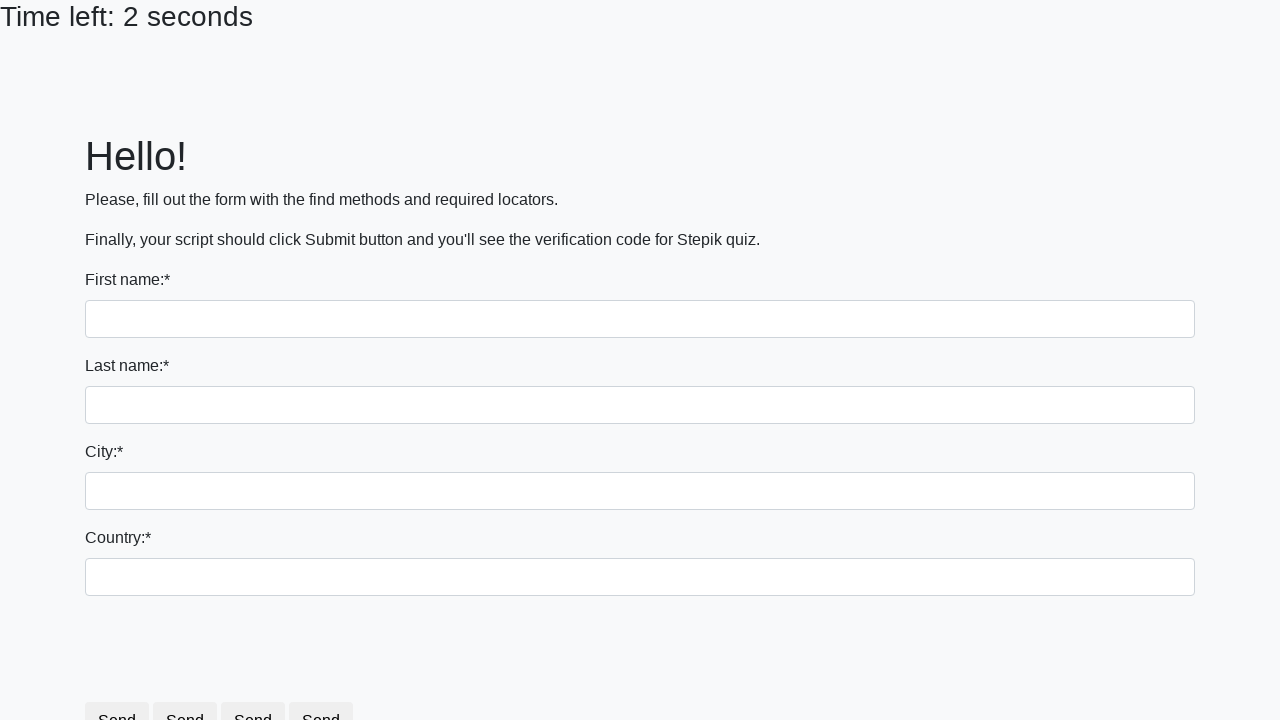

Filled input field with 'yes' on input >> nth=0
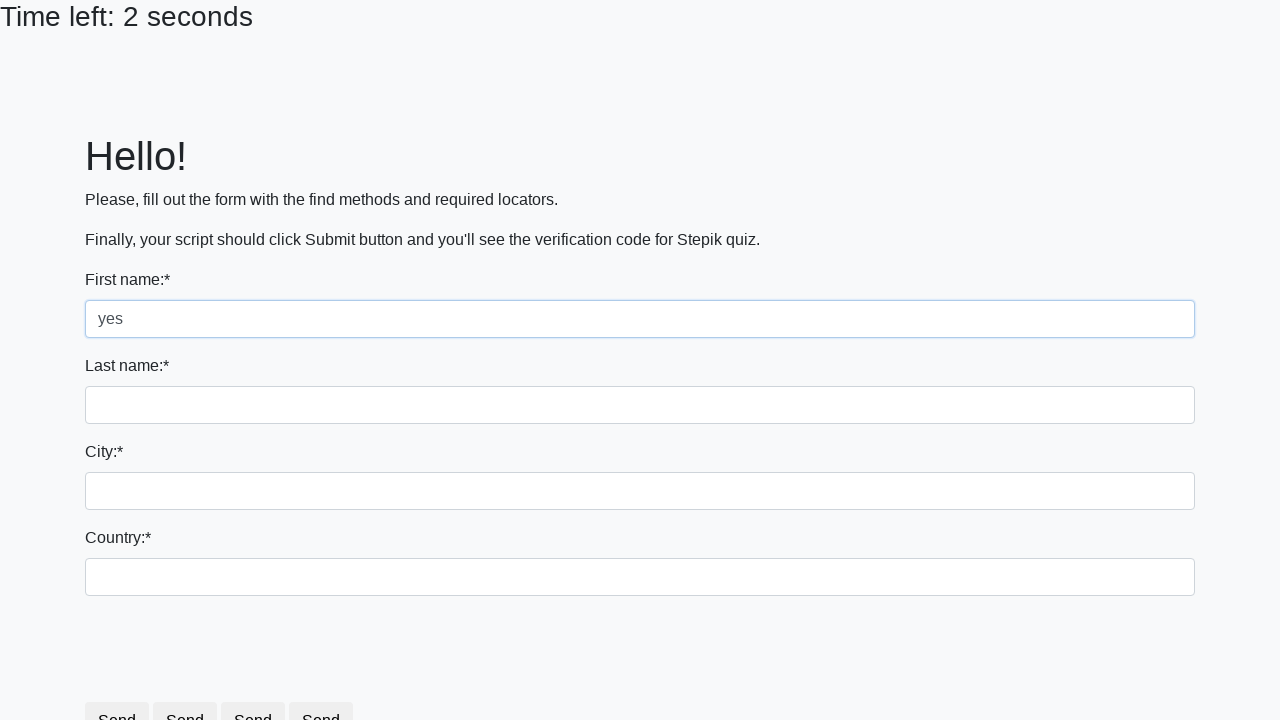

Filled input field with 'yes' on input >> nth=1
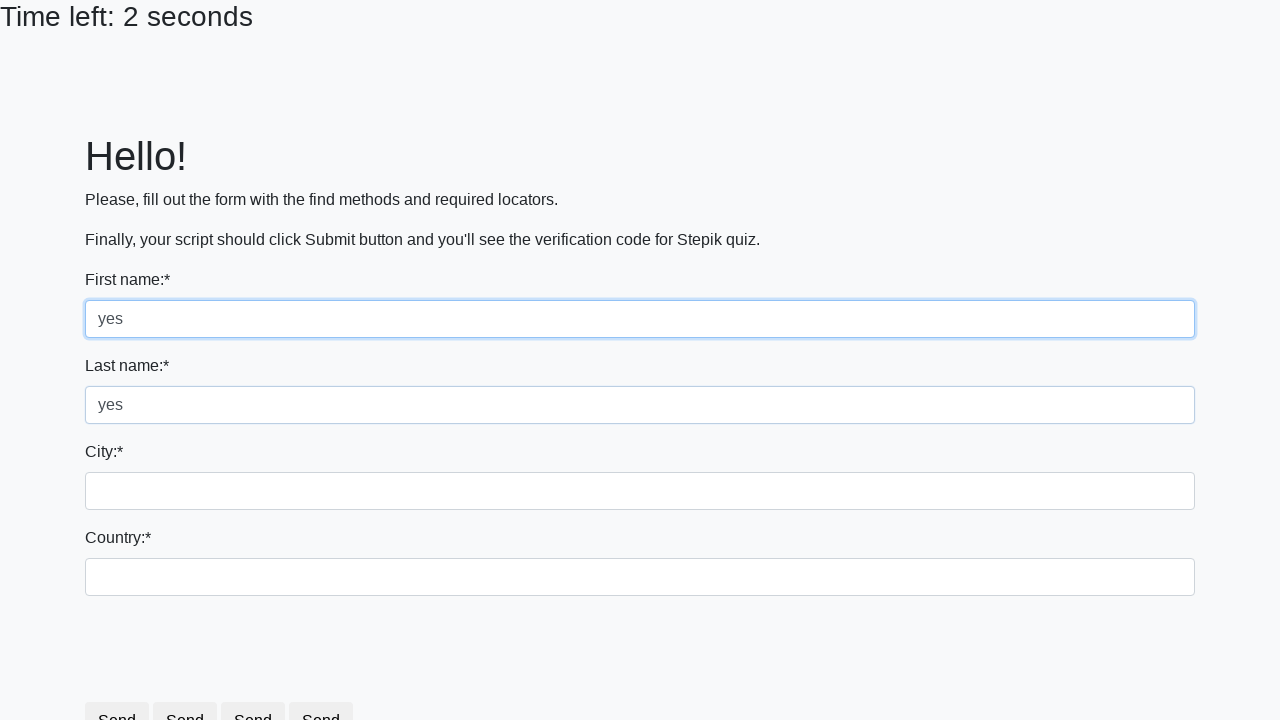

Filled input field with 'yes' on input >> nth=2
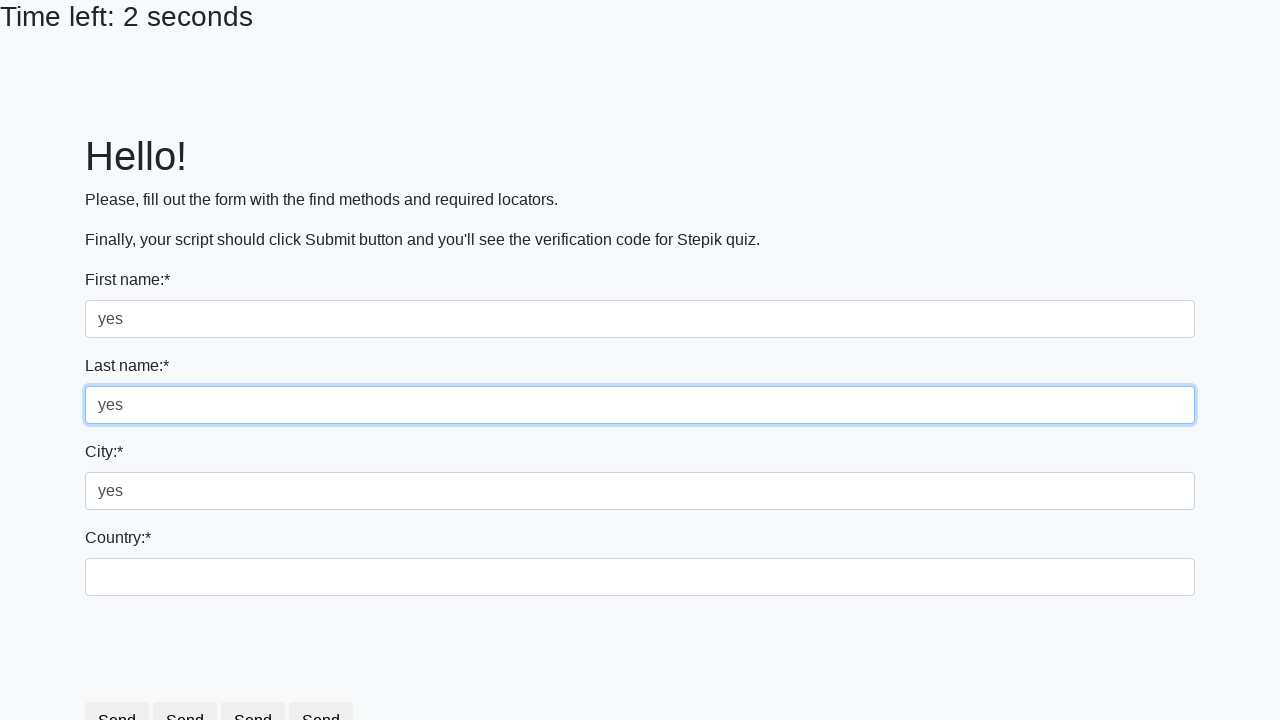

Filled input field with 'yes' on input >> nth=3
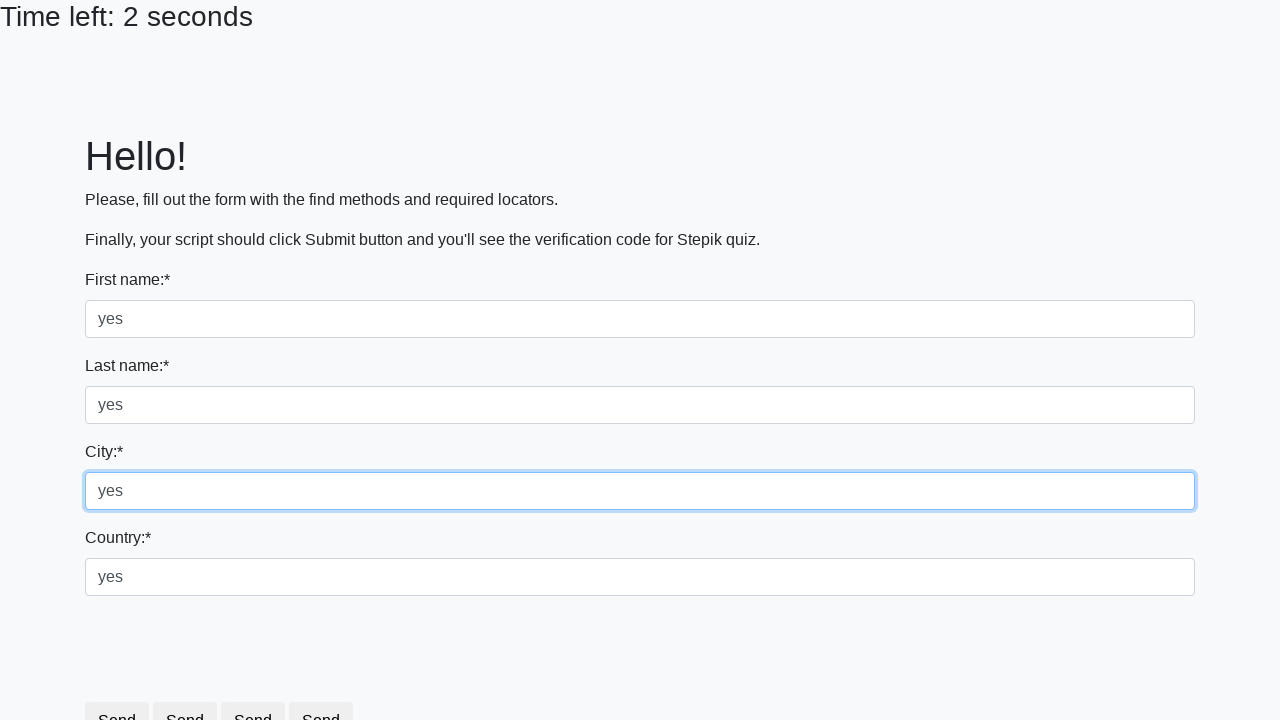

Clicked Submit button using XPath at (259, 685) on xpath=//button[text()="Submit"]
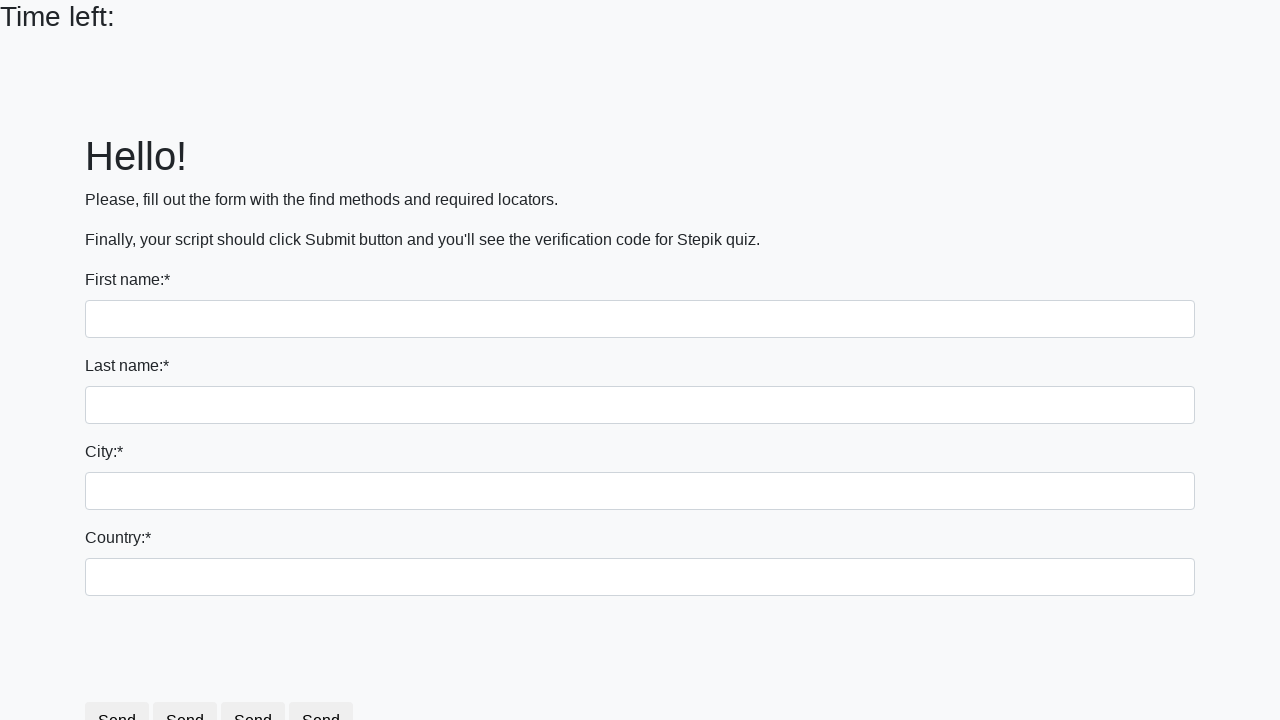

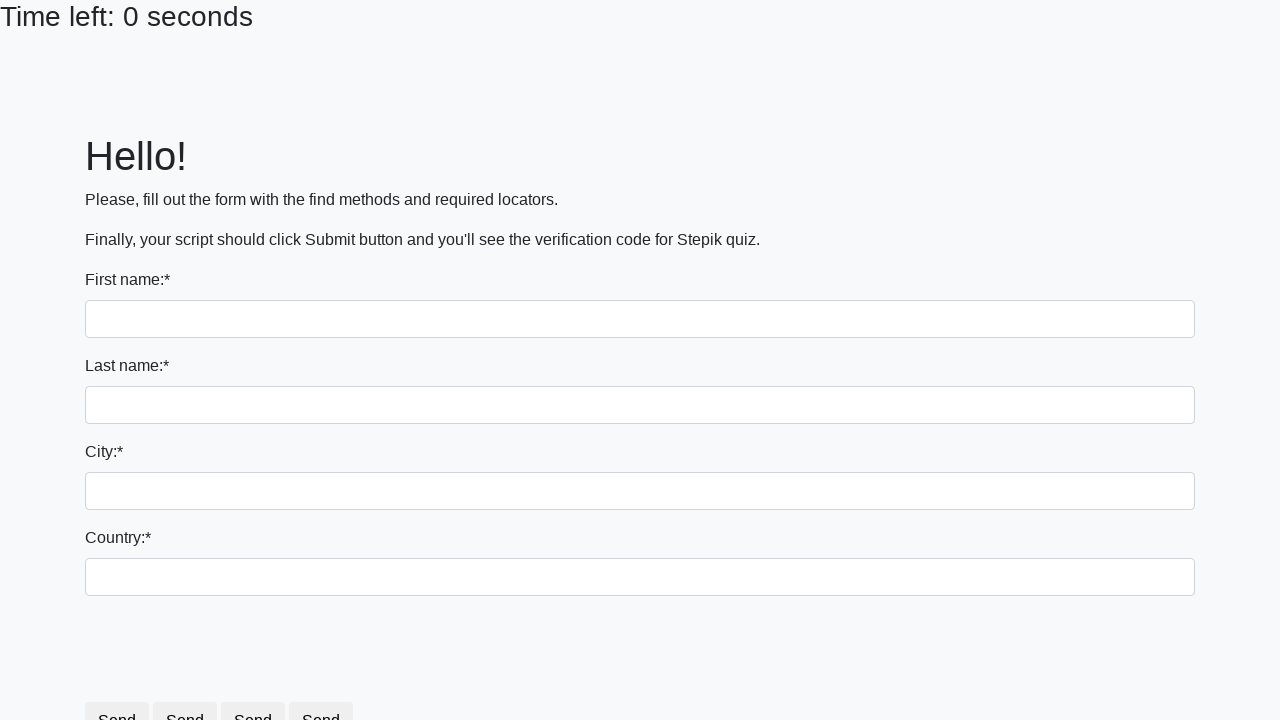